Tests selecting a radio button option labeled 'No'

Starting URL: https://thefreerangetester.github.io/sandbox-automation-testing/

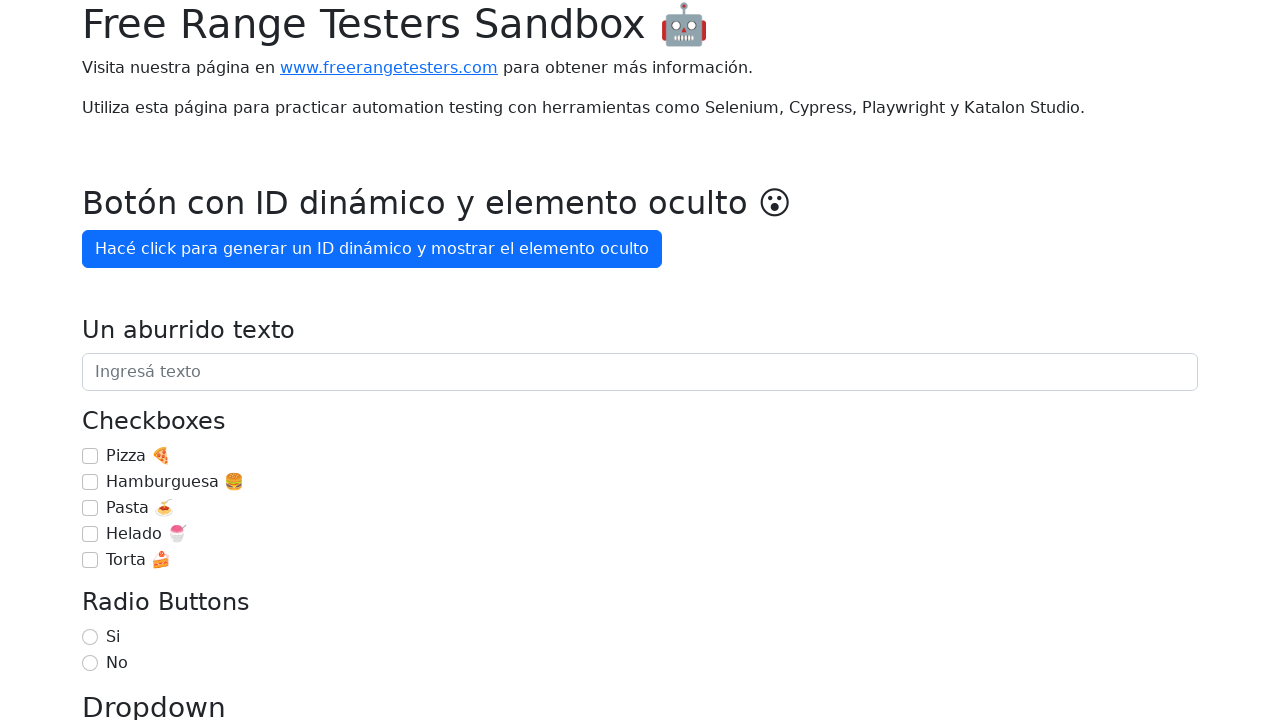

Located the 'No' radio button
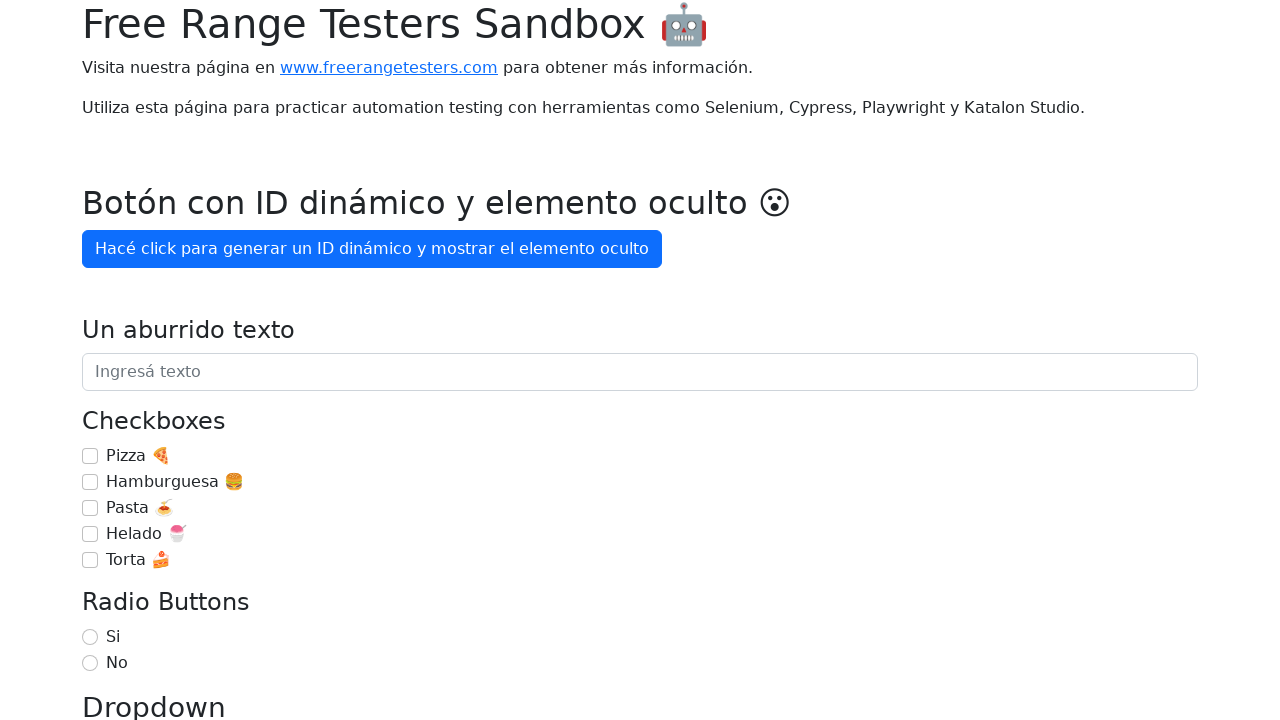

Selected the 'No' radio button option at (90, 663) on internal:label="No"i
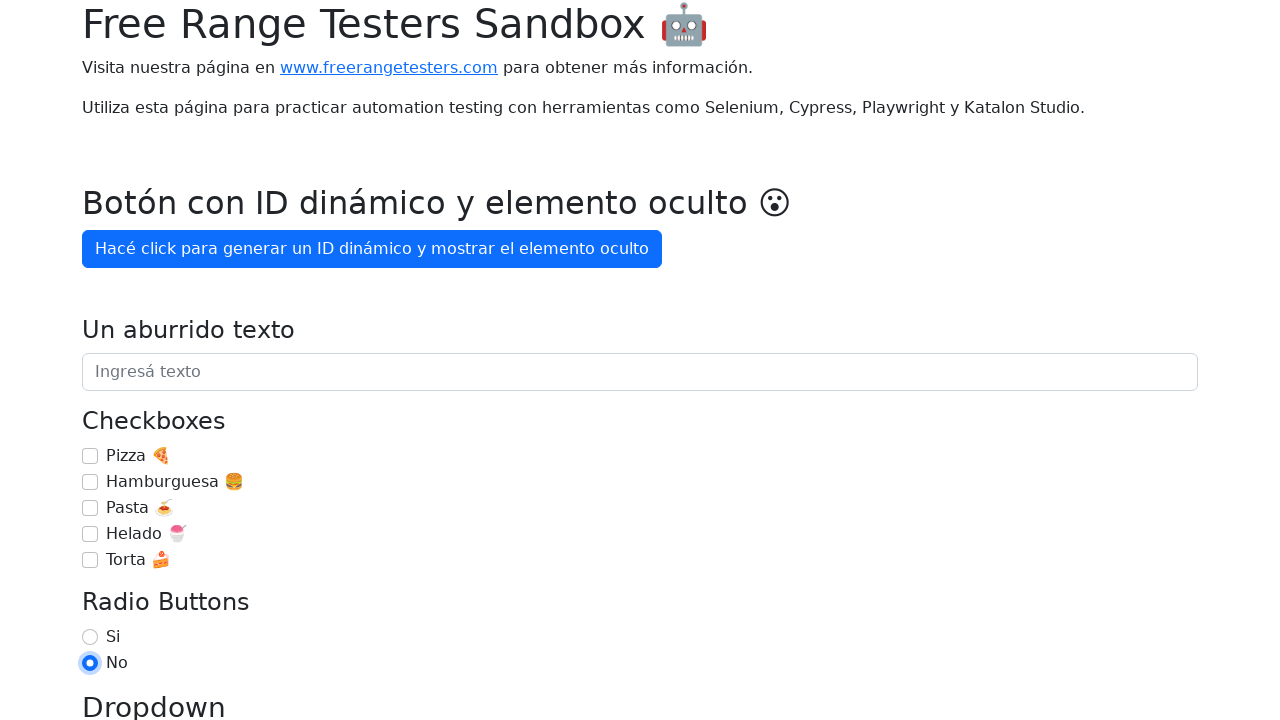

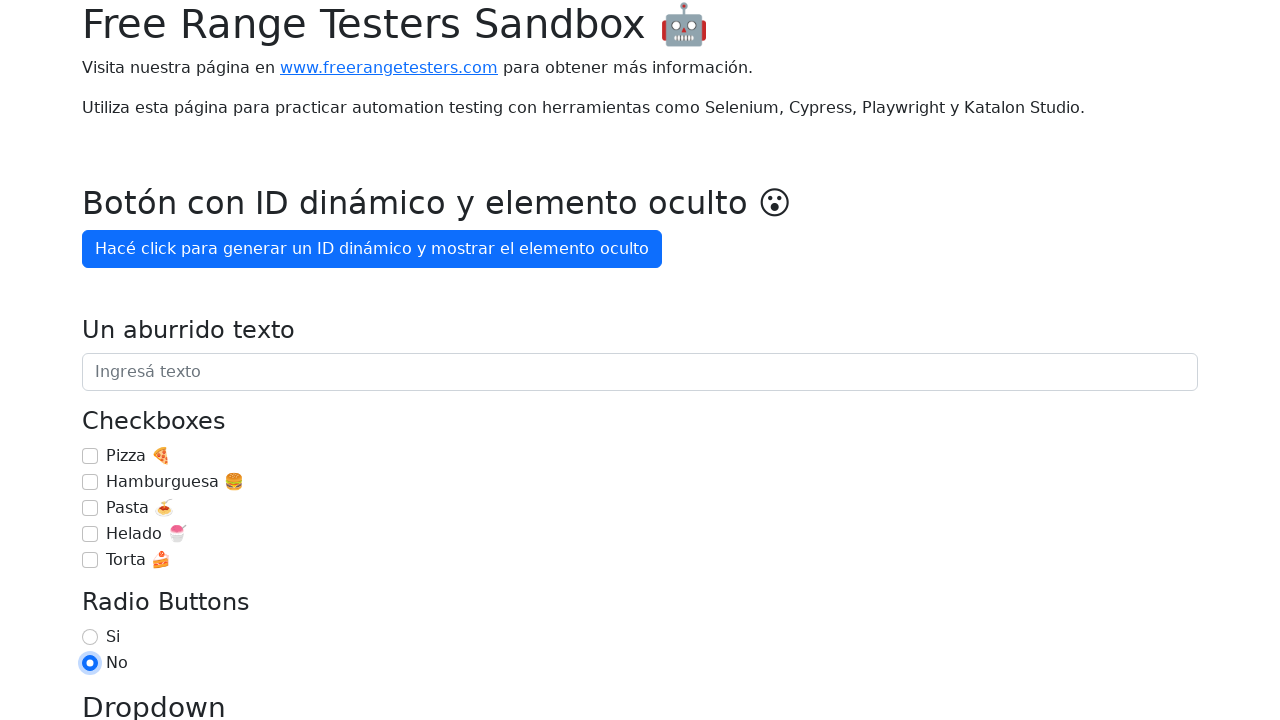